Navigates to a weather website, switches to an iframe, and extracts temperature information from an element

Starting URL: http://www.weerindelft.nl/

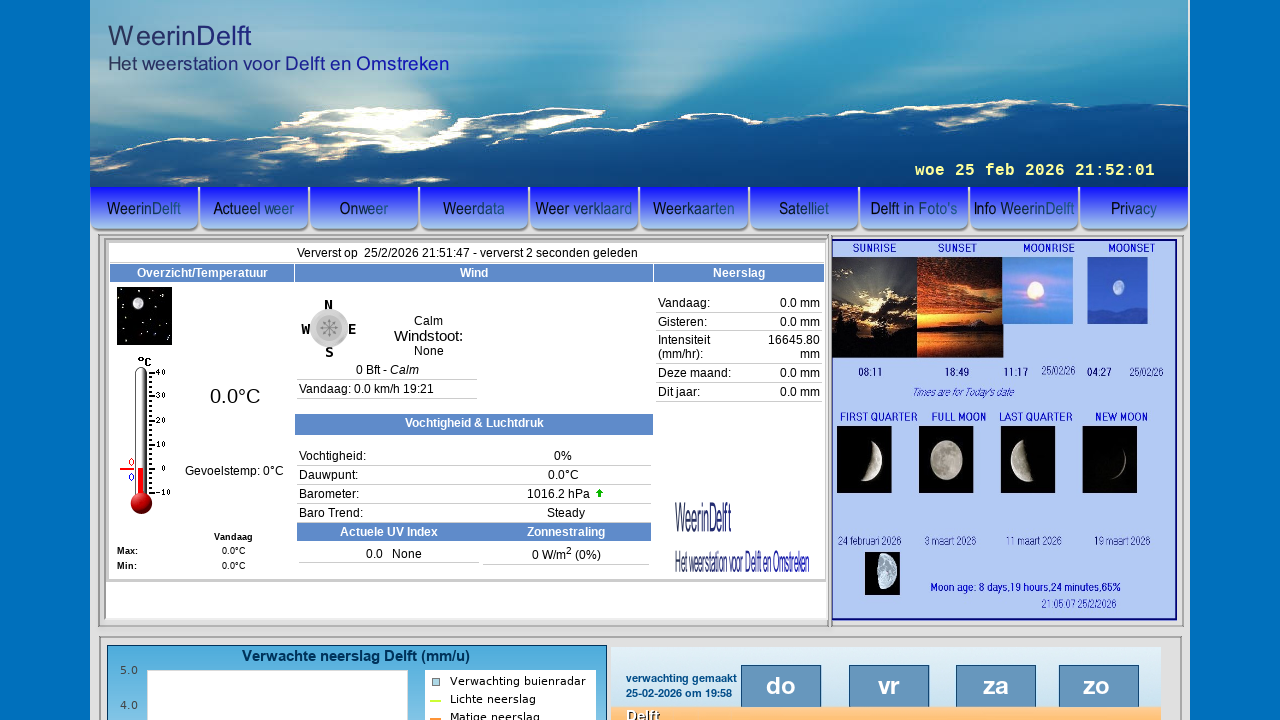

Located iframe with ID 'ifrm_3' containing weather data
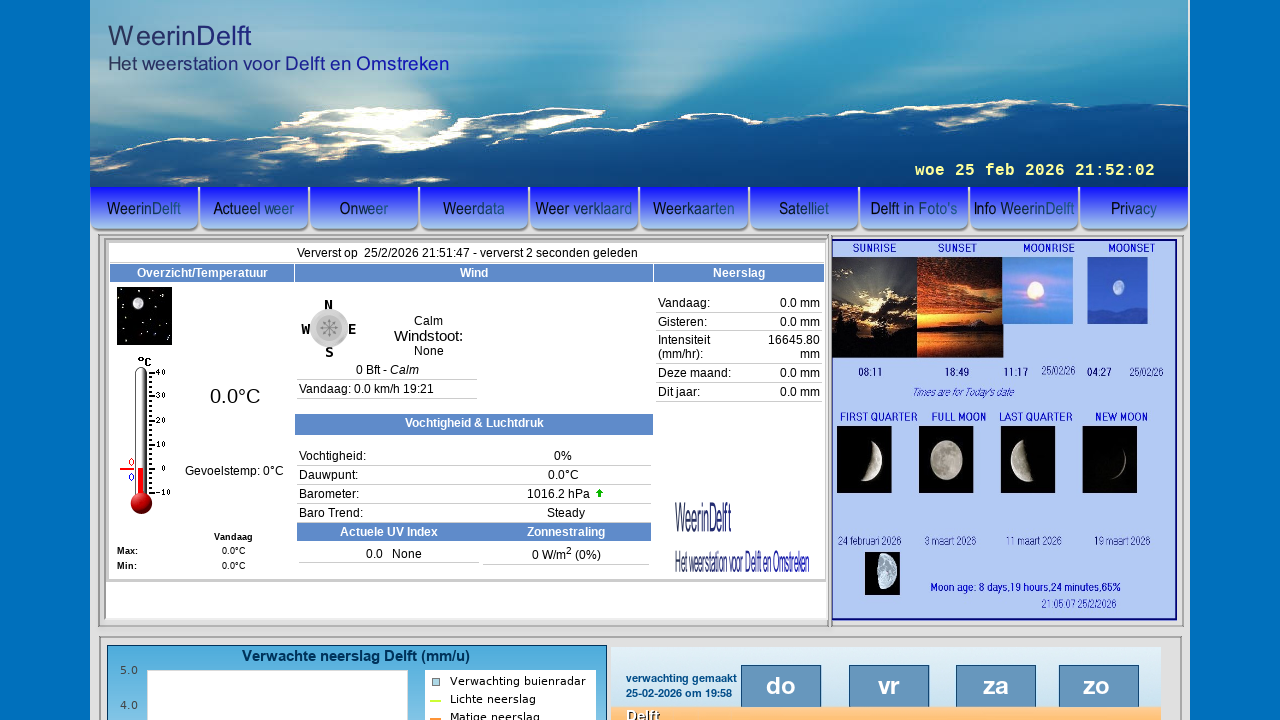

Located temperature element with ID 'ajaxtemp' inside iframe
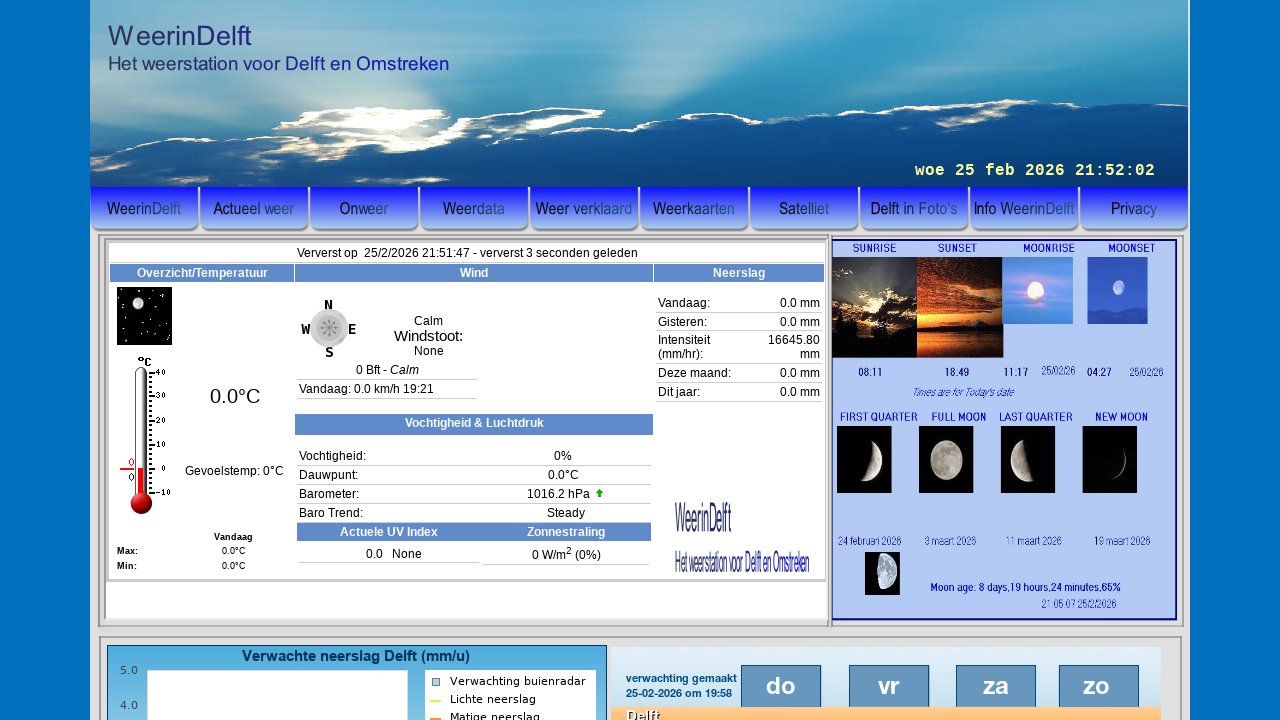

Extracted temperature text from element: 0.0°C
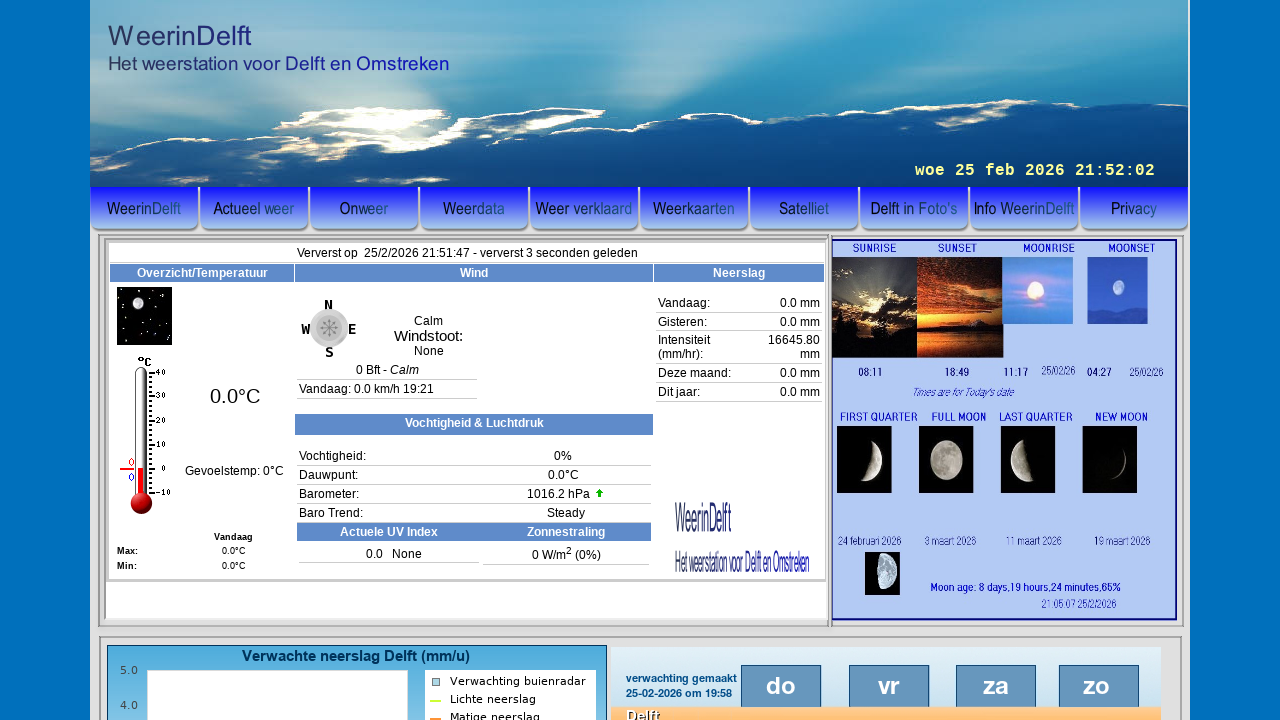

Verified iframe with ID 'ifrm_3' is present on page
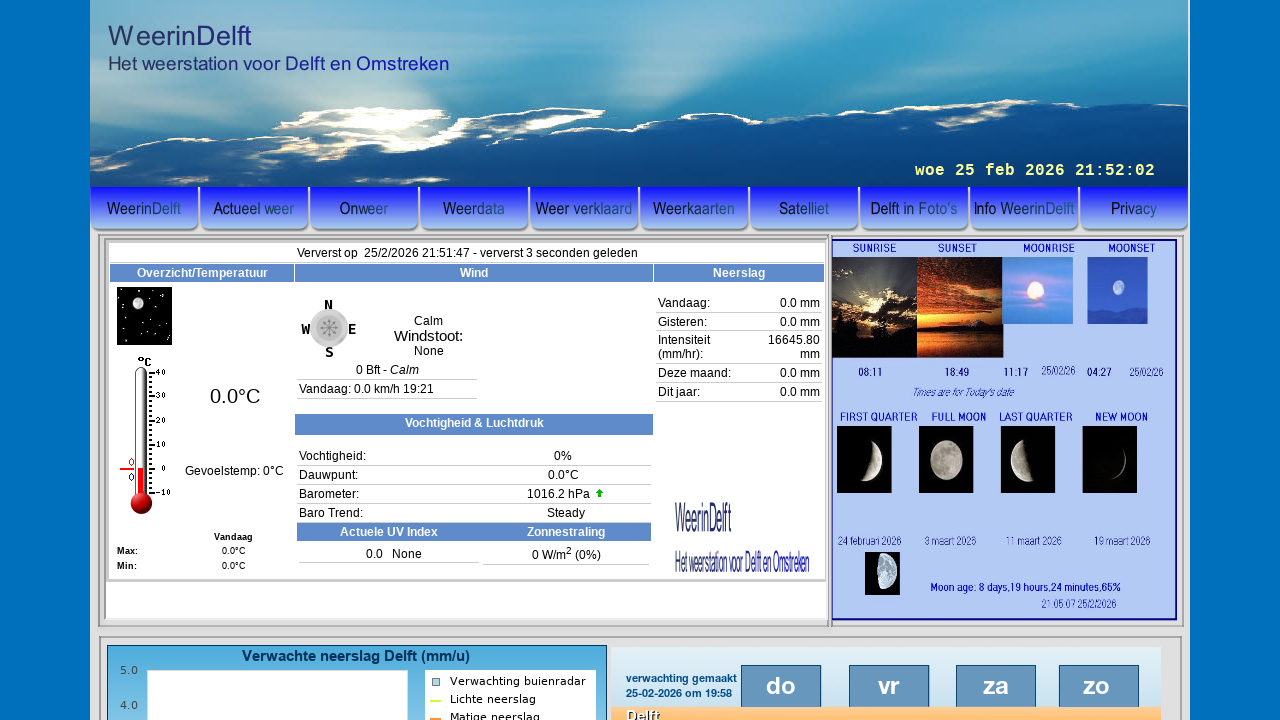

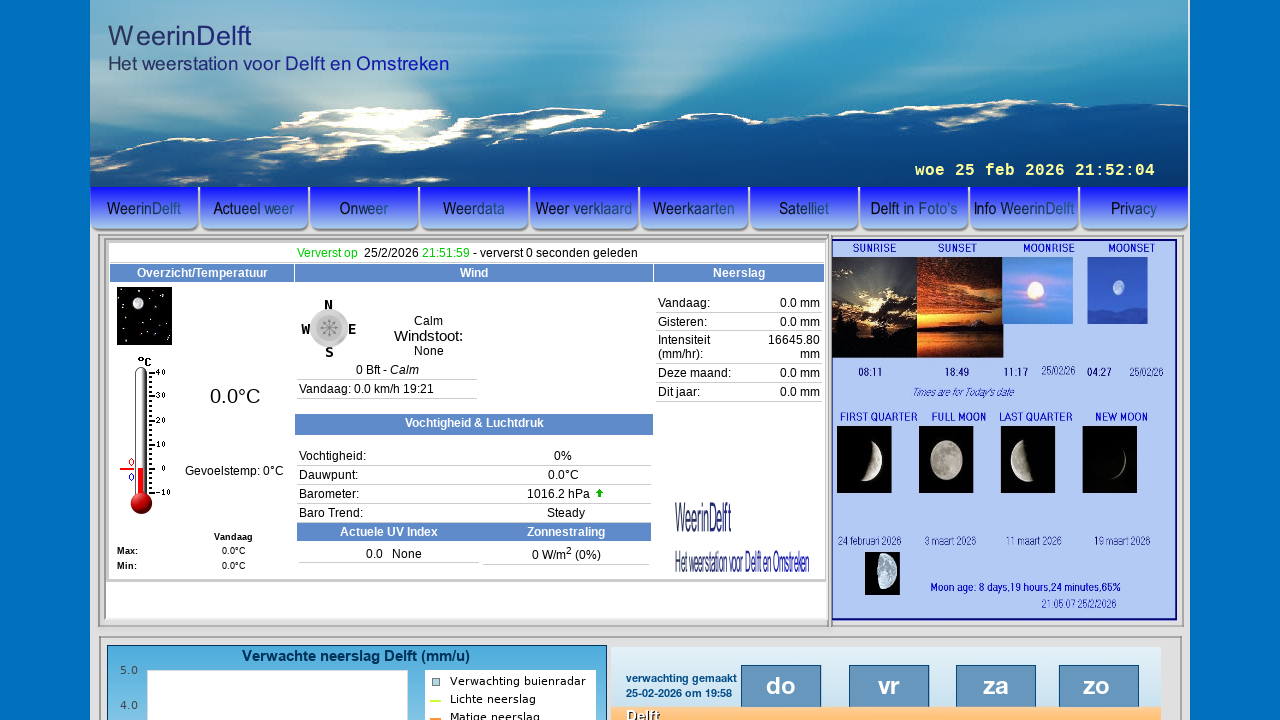